Tests dropdown selection functionality by selecting options using different methods (by index, value, and visible text) and verifying the selected option

Starting URL: https://www.hyrtutorials.com/p/html-dropdown-elements-practice.html

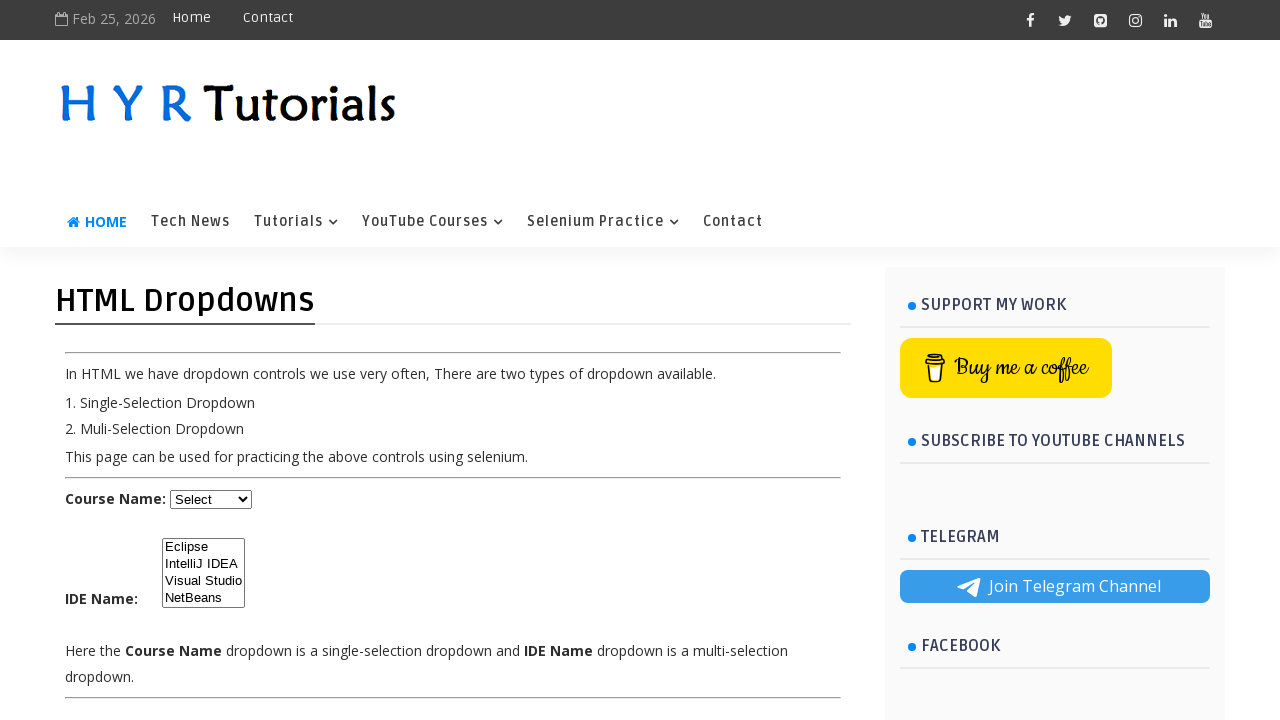

Selected course option by index 1 (Java) on #course
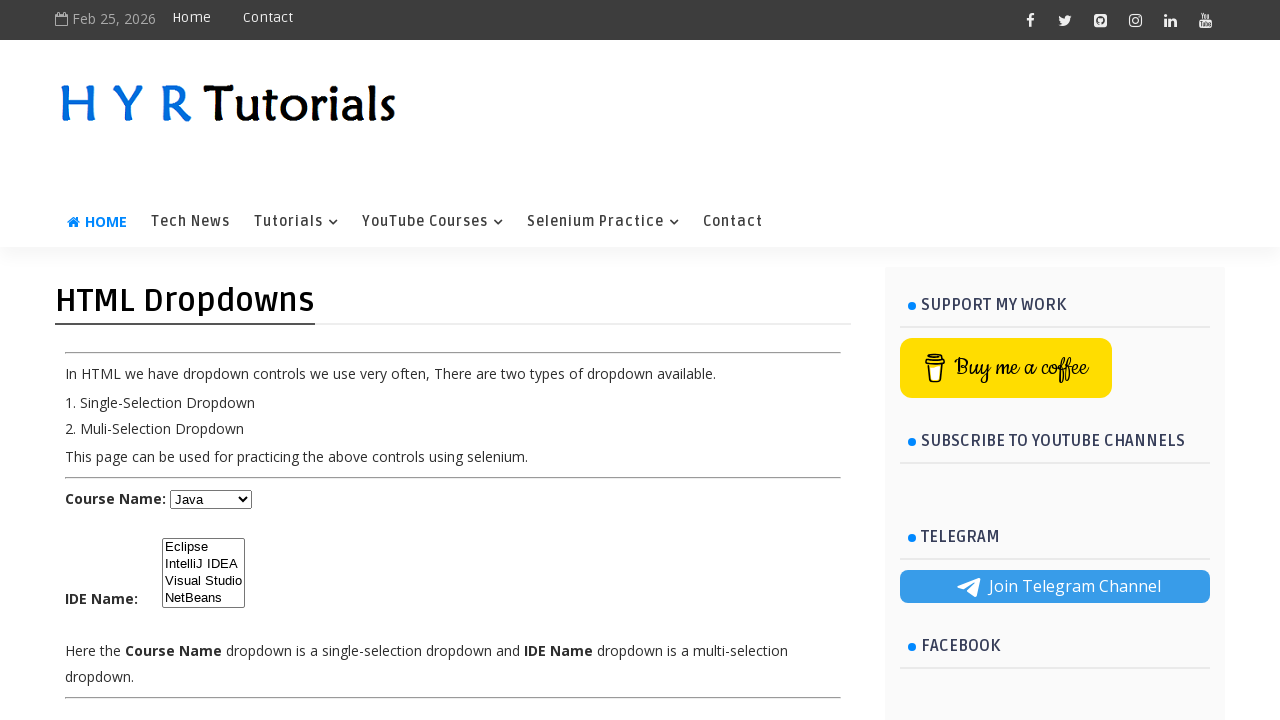

Selected course option by value 'net' (Dot Net) on #course
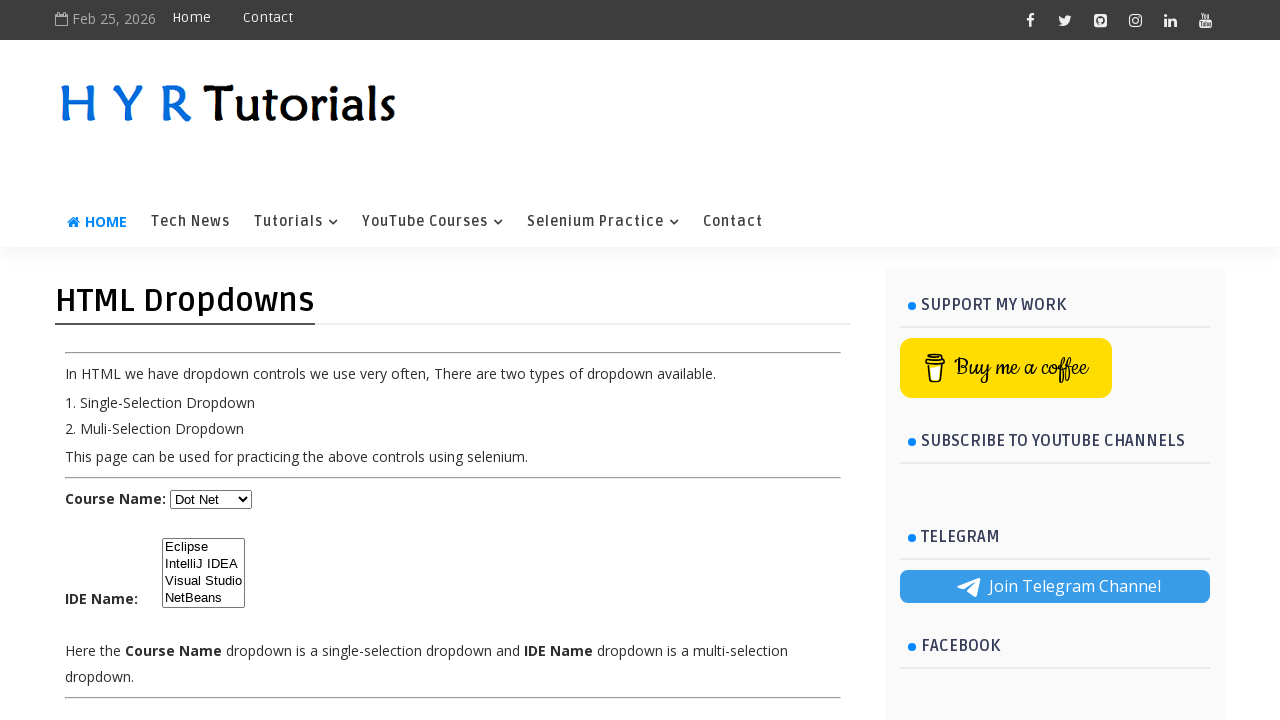

Selected course option by visible text 'Javascript' on #course
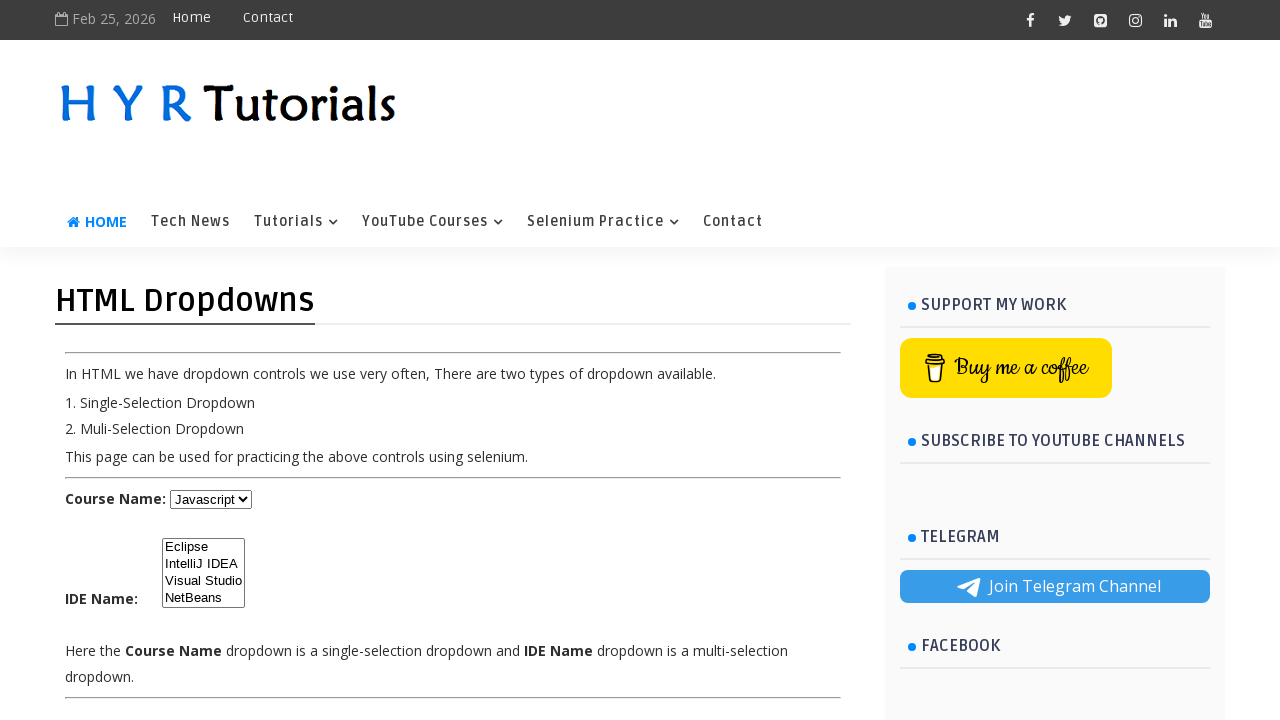

Retrieved the current selected option value
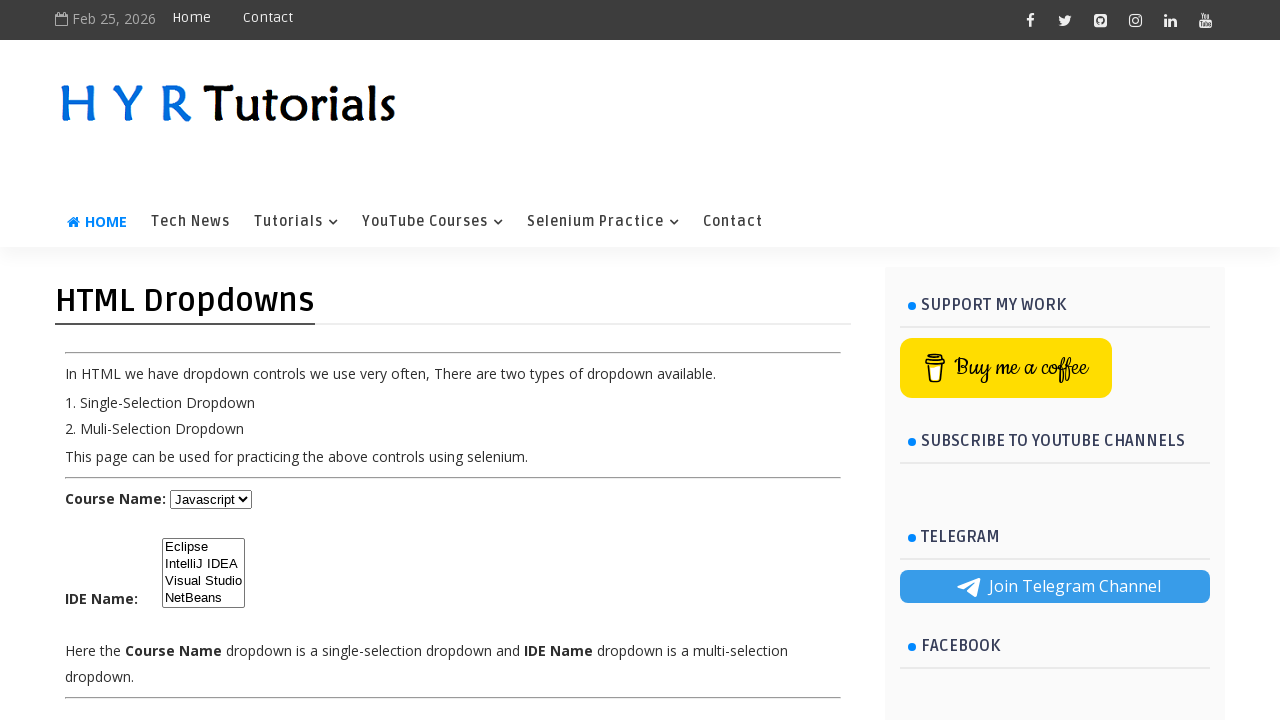

Retrieved the text content of the selected option
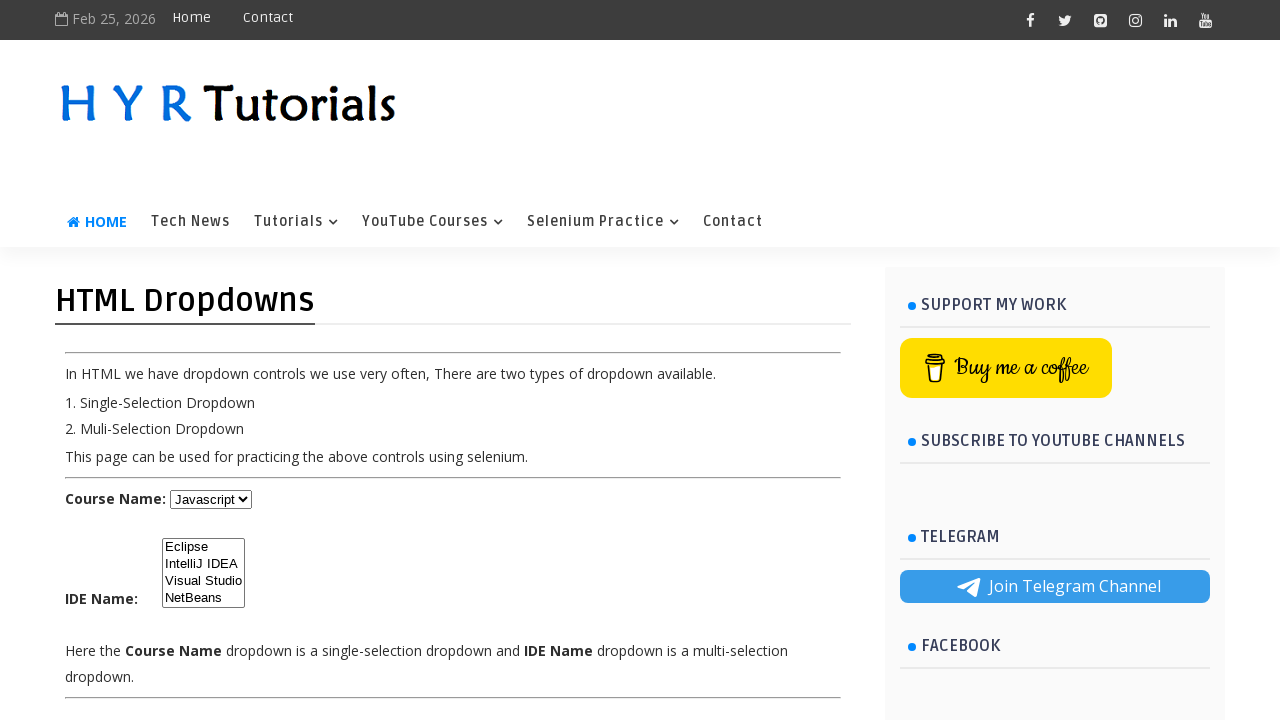

Verified selected text: Javascript
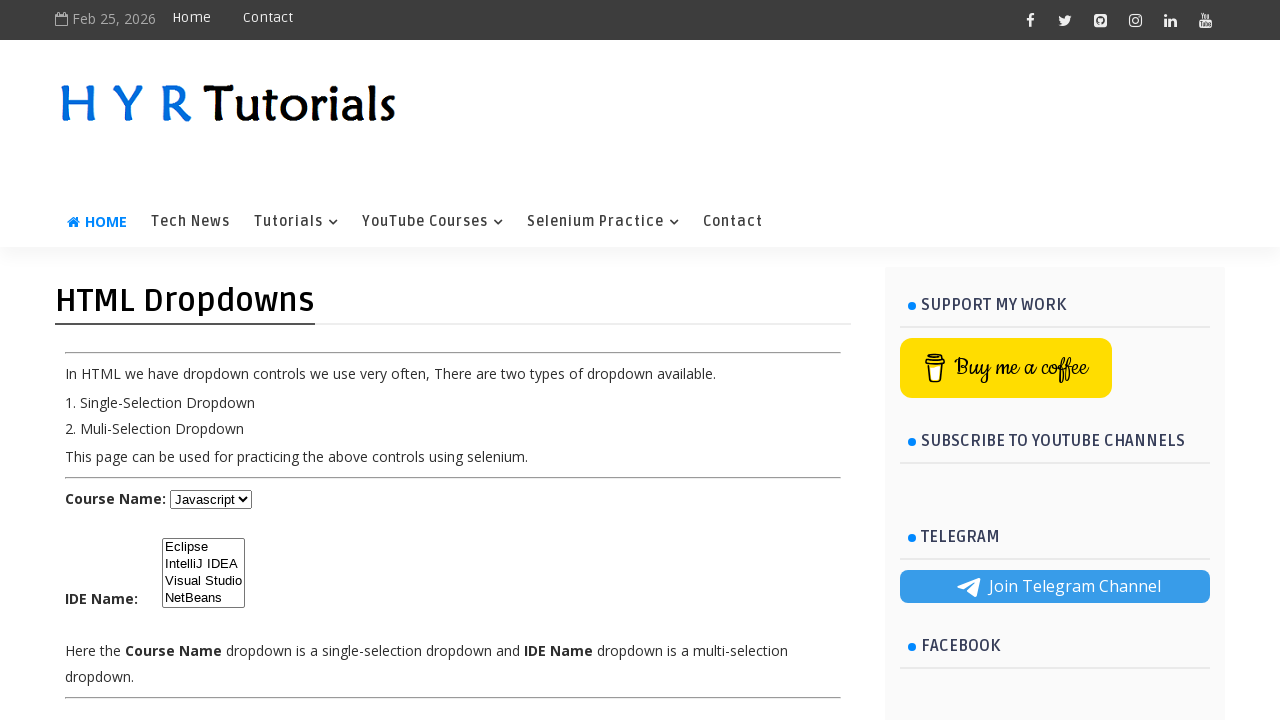

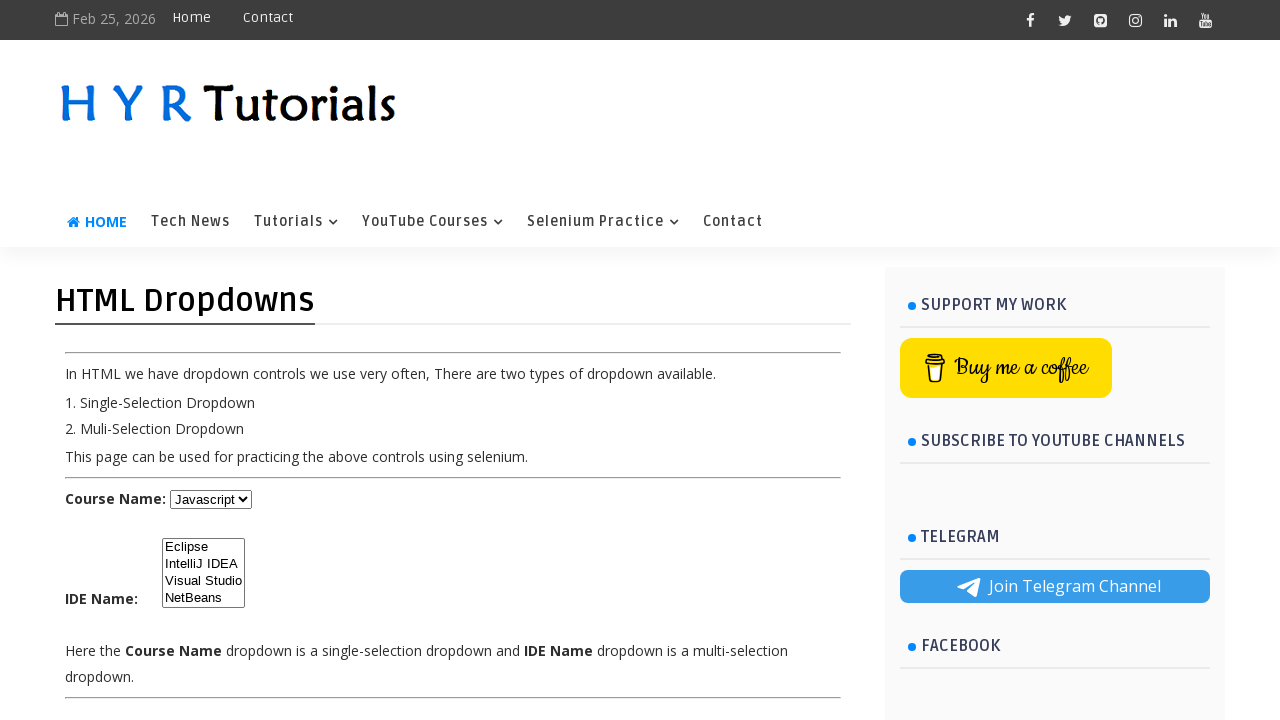